Verifies that the login button on the Nextbase CRM login page has the correct text value of "Log In"

Starting URL: https://login1.nextbasecrm.com/

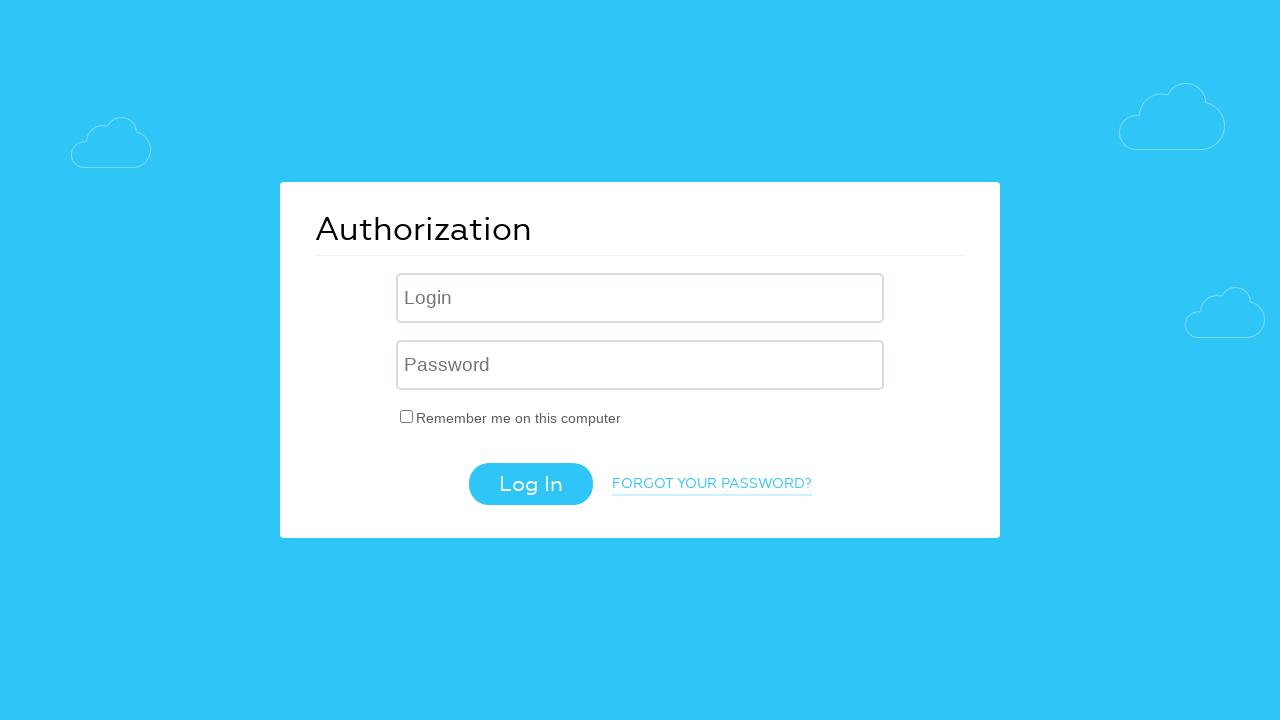

Located the login button element using XPath selector
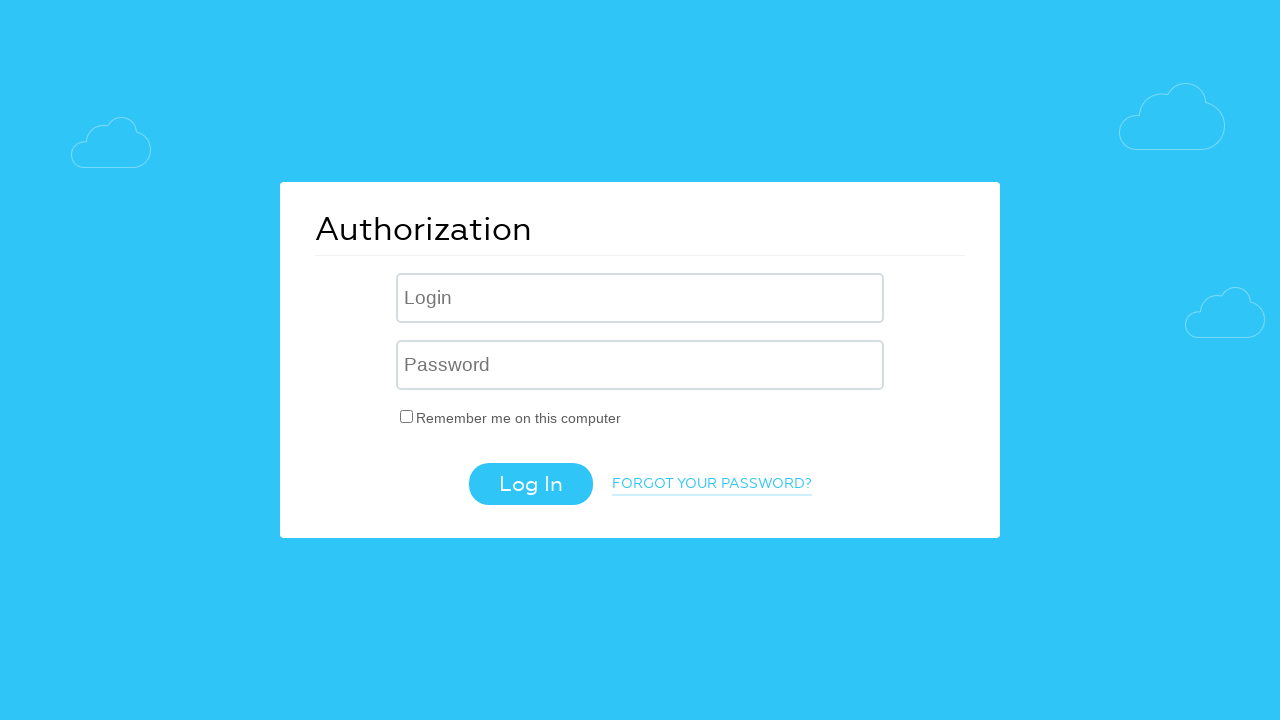

Retrieved the value attribute from the login button
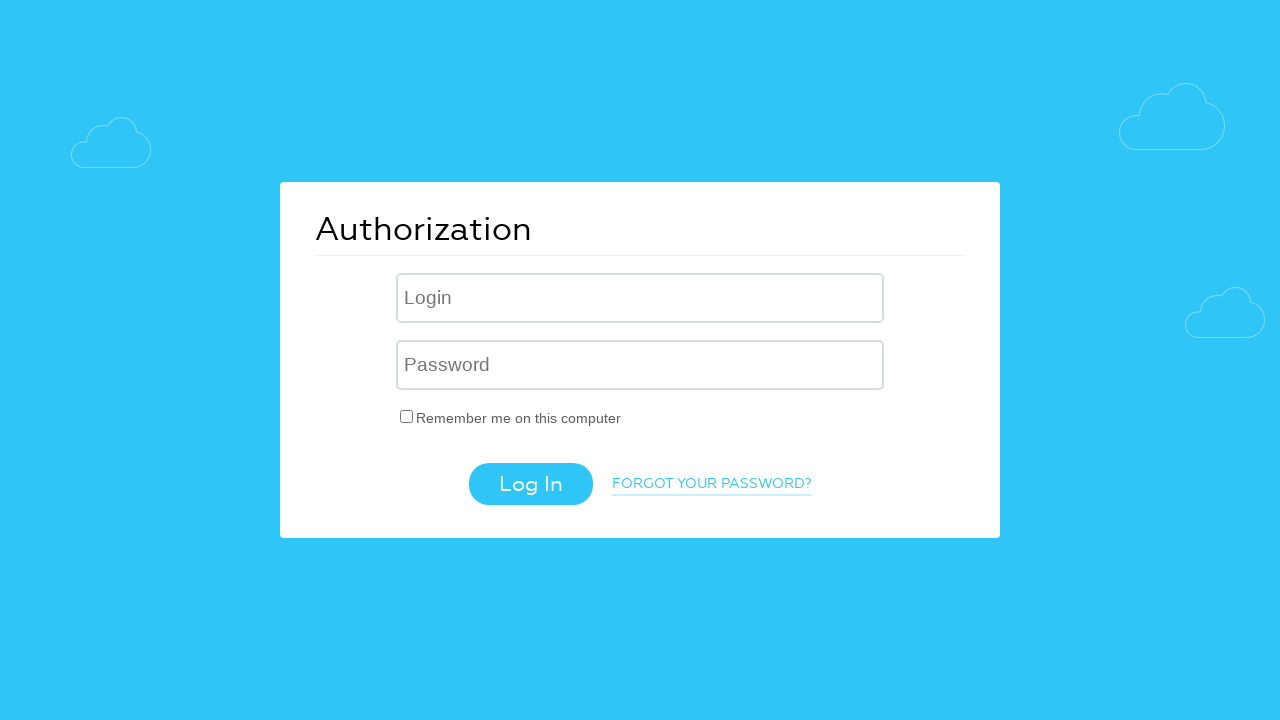

Verified that the login button text is 'Log In'
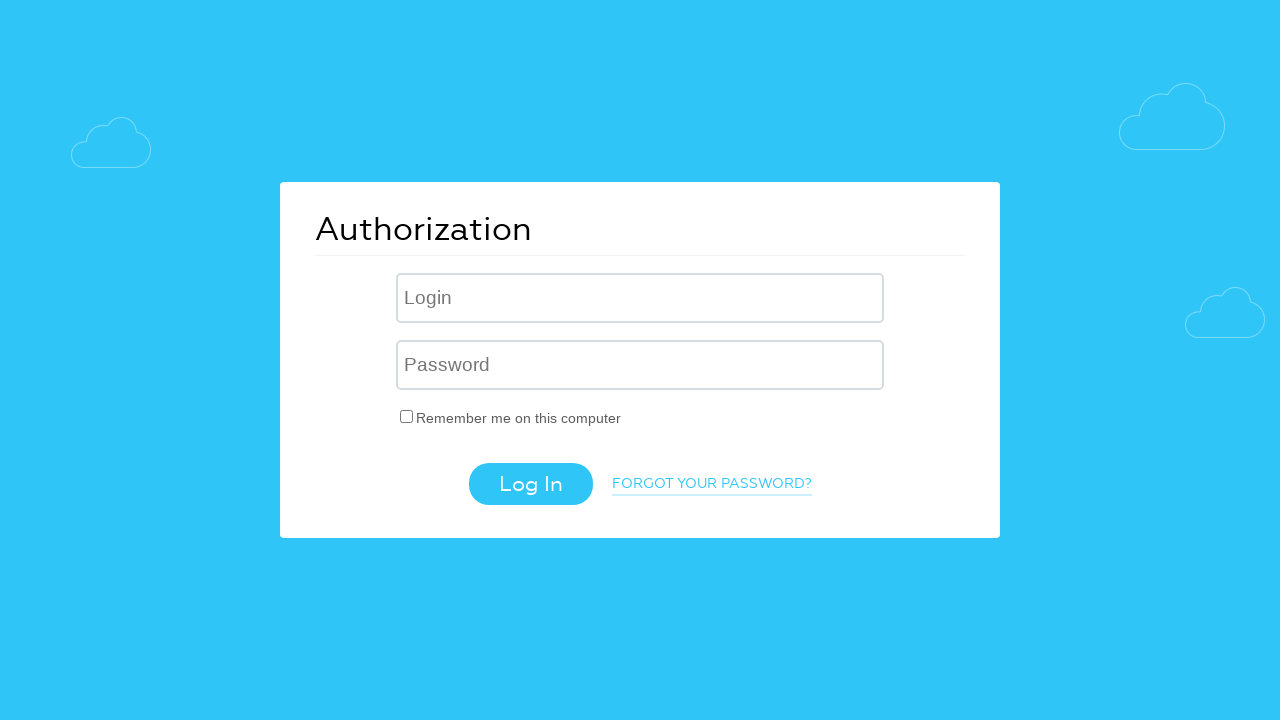

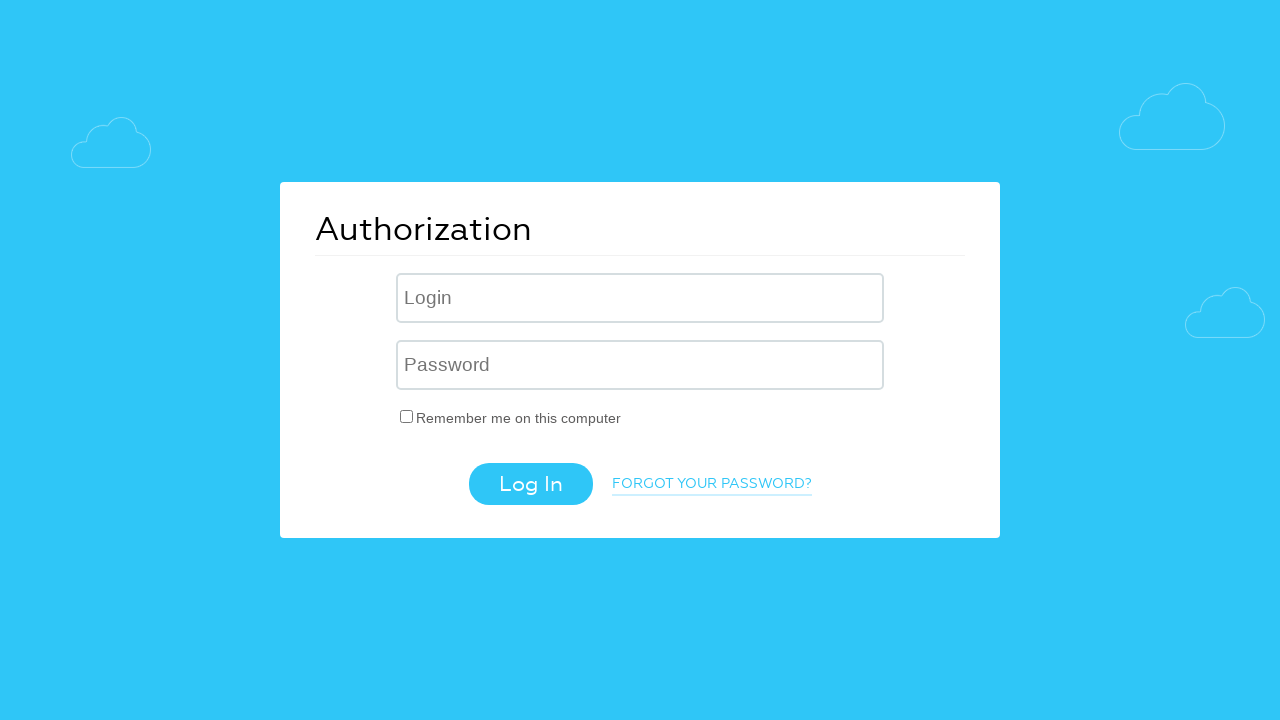